Fills out a simple form with first name, last name, city, and country information, then submits it

Starting URL: http://suninjuly.github.io/simple_form_find_task.html

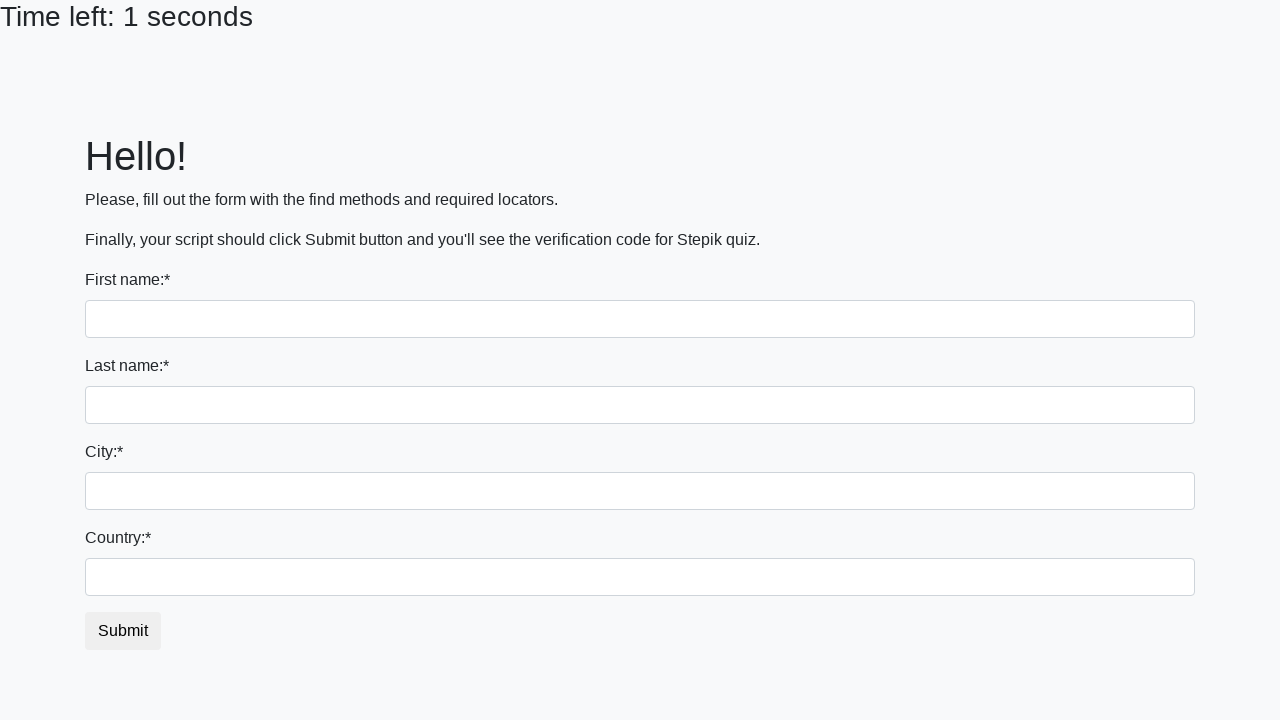

Filled first name field with 'Maxim' on input[name='first_name']
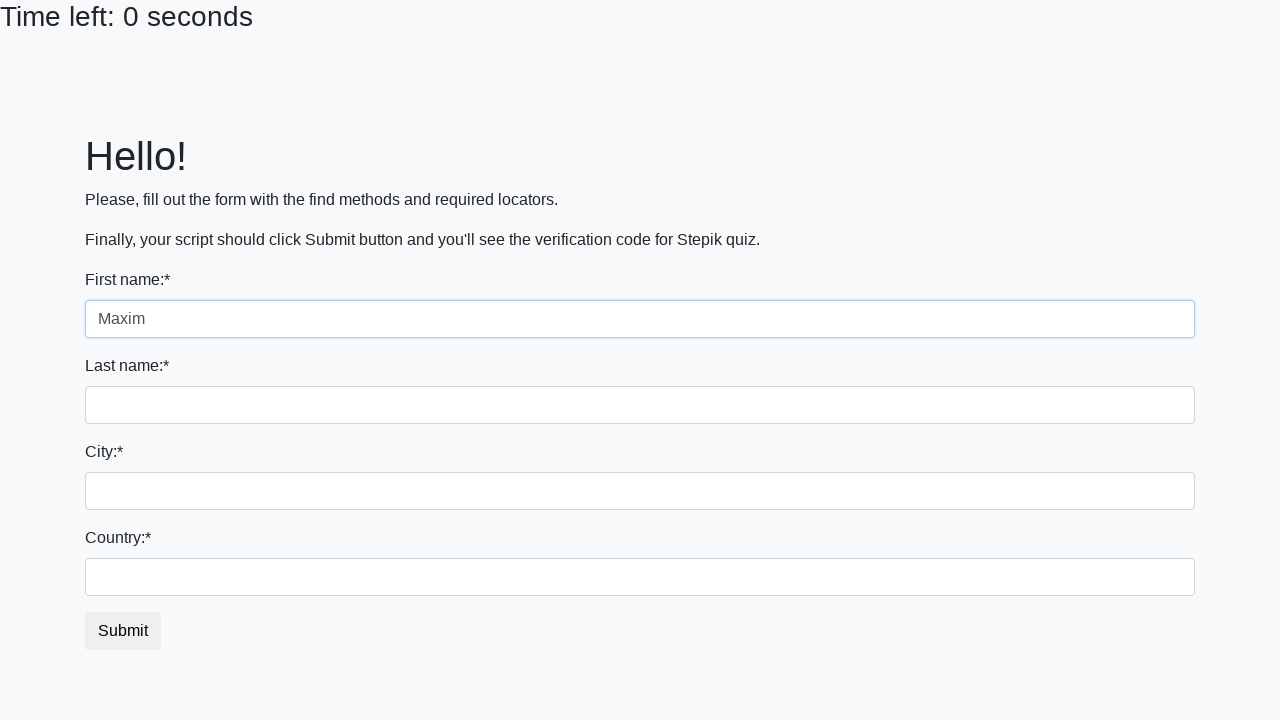

Filled last name field with 'Tikhomirov' on input[name='last_name']
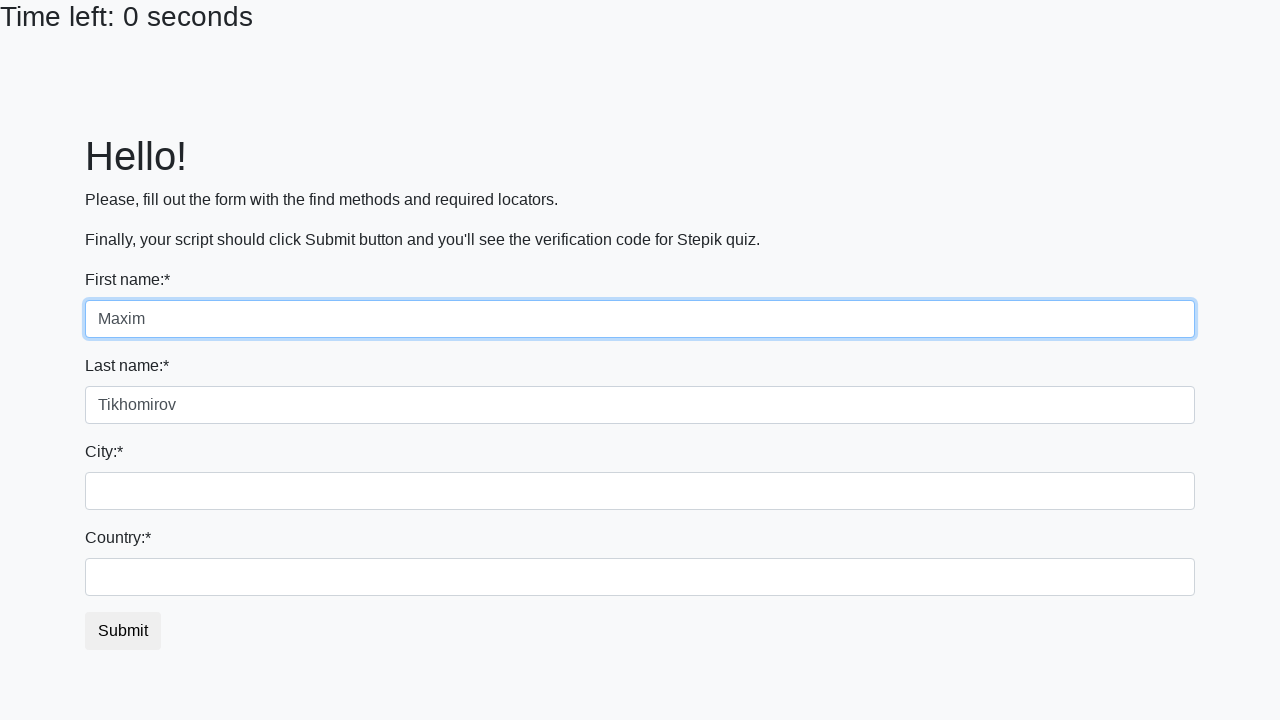

Filled city field with 'Ivanovo' on .city
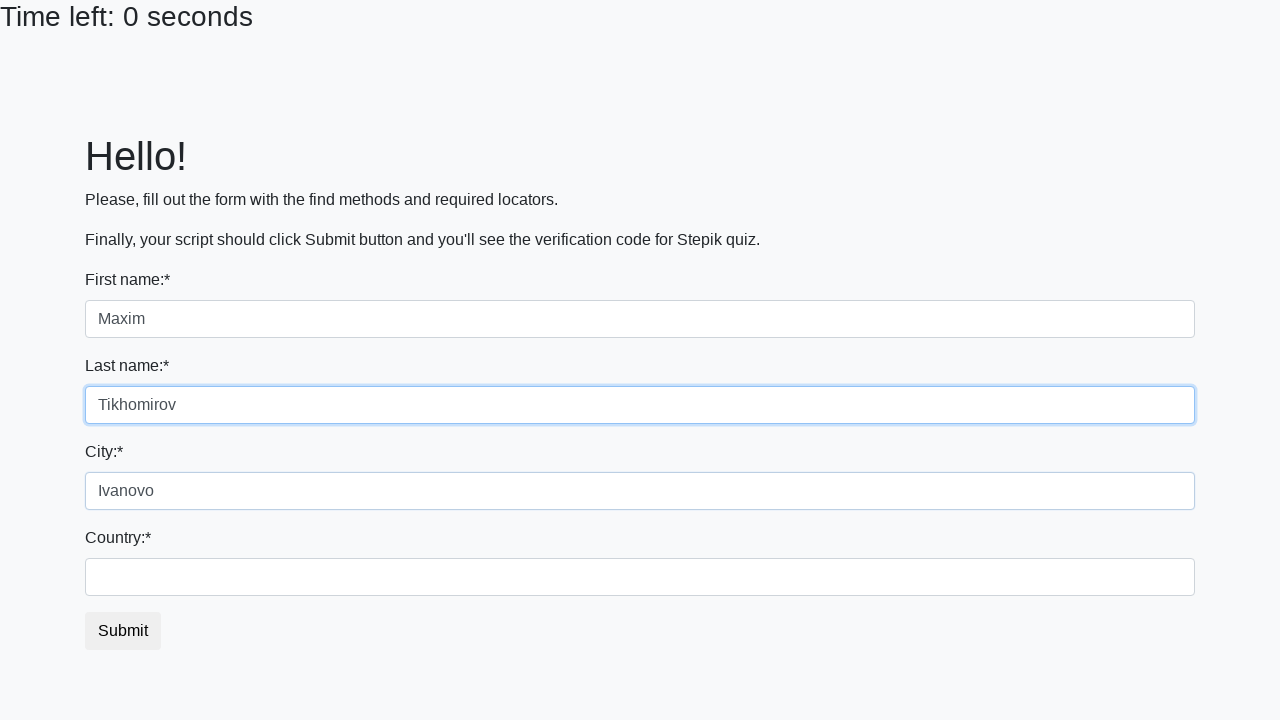

Filled country field with 'Russian Federation' on #country
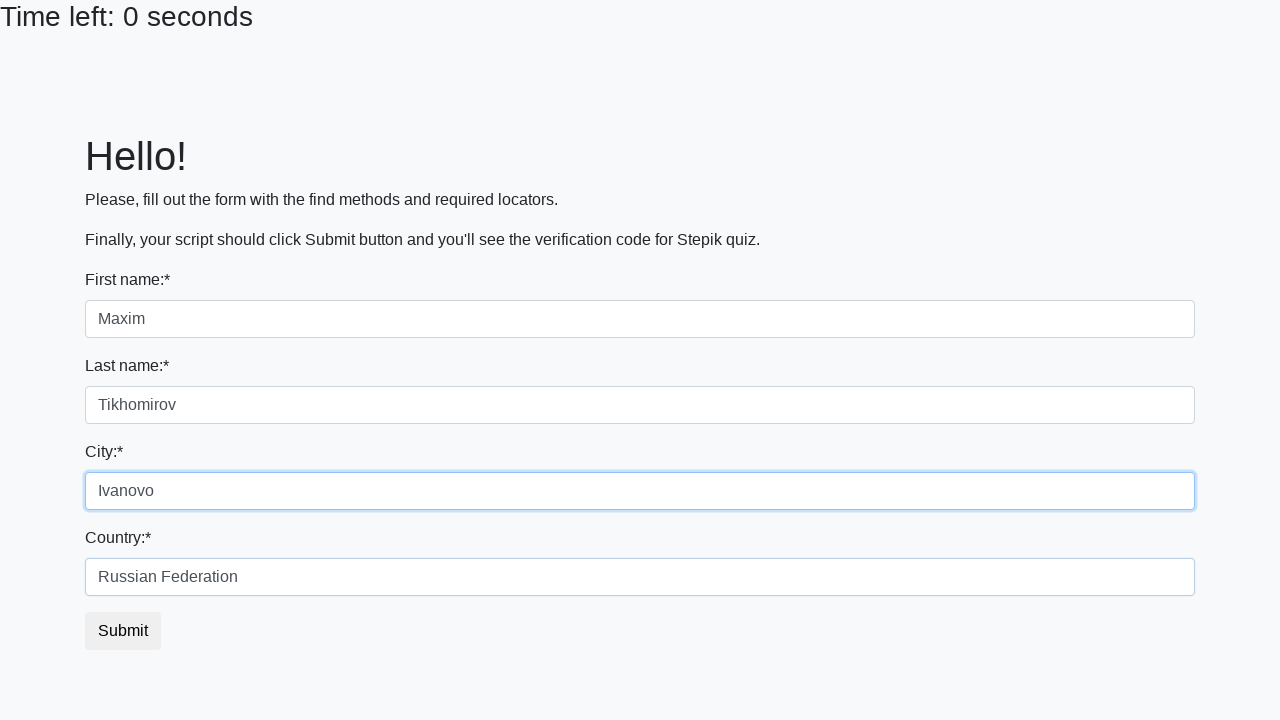

Clicked submit button to submit the form at (123, 631) on button
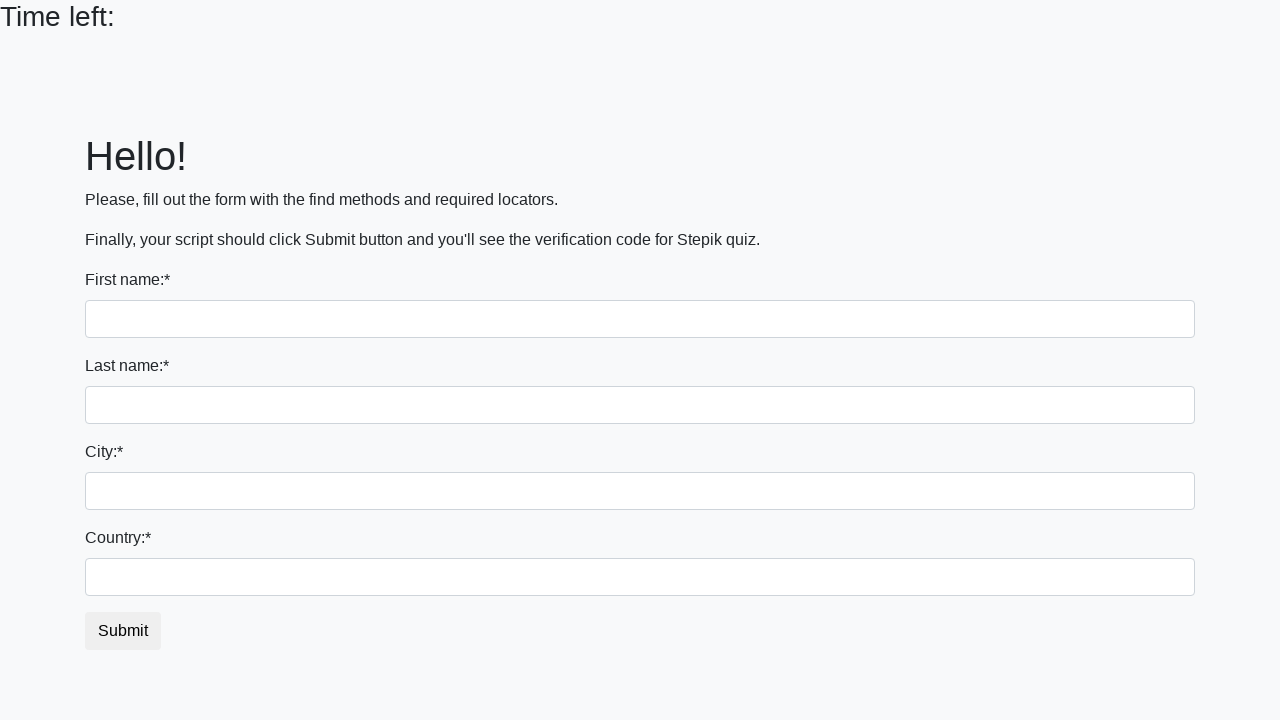

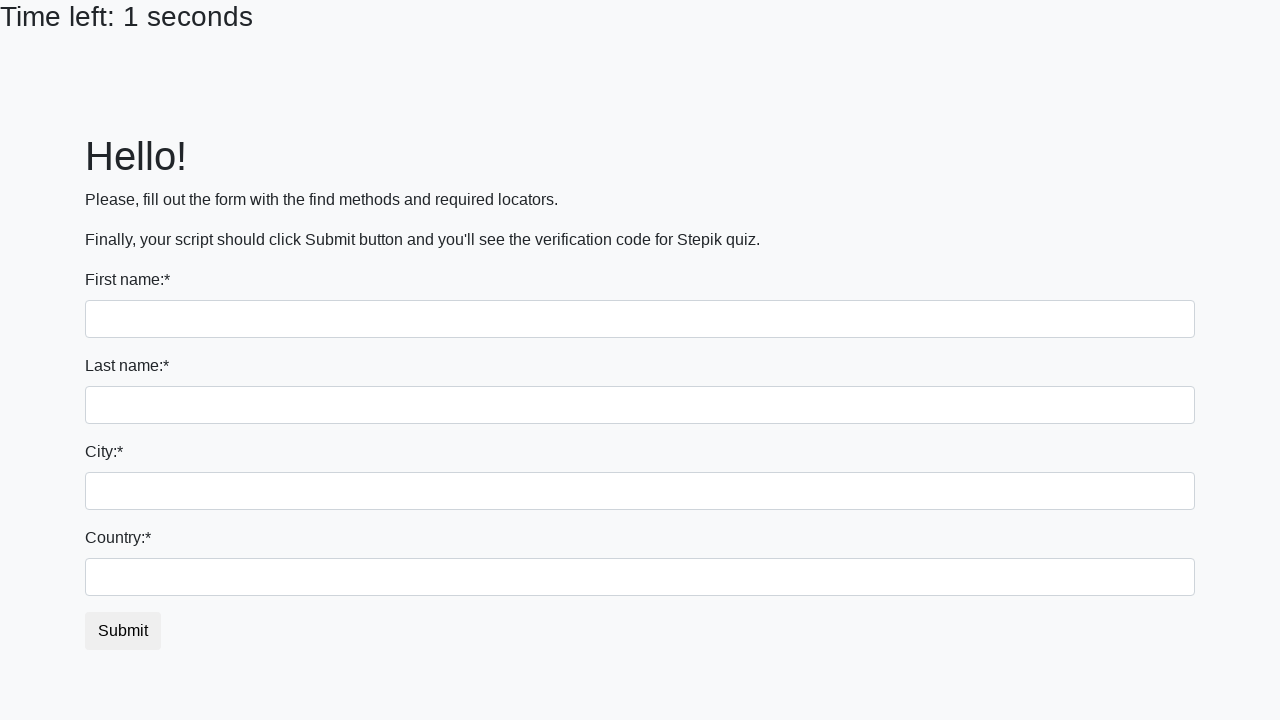